Fills out a simple form with first name, last name, city, and country fields, then submits the form

Starting URL: http://suninjuly.github.io/simple_form_find_task.html

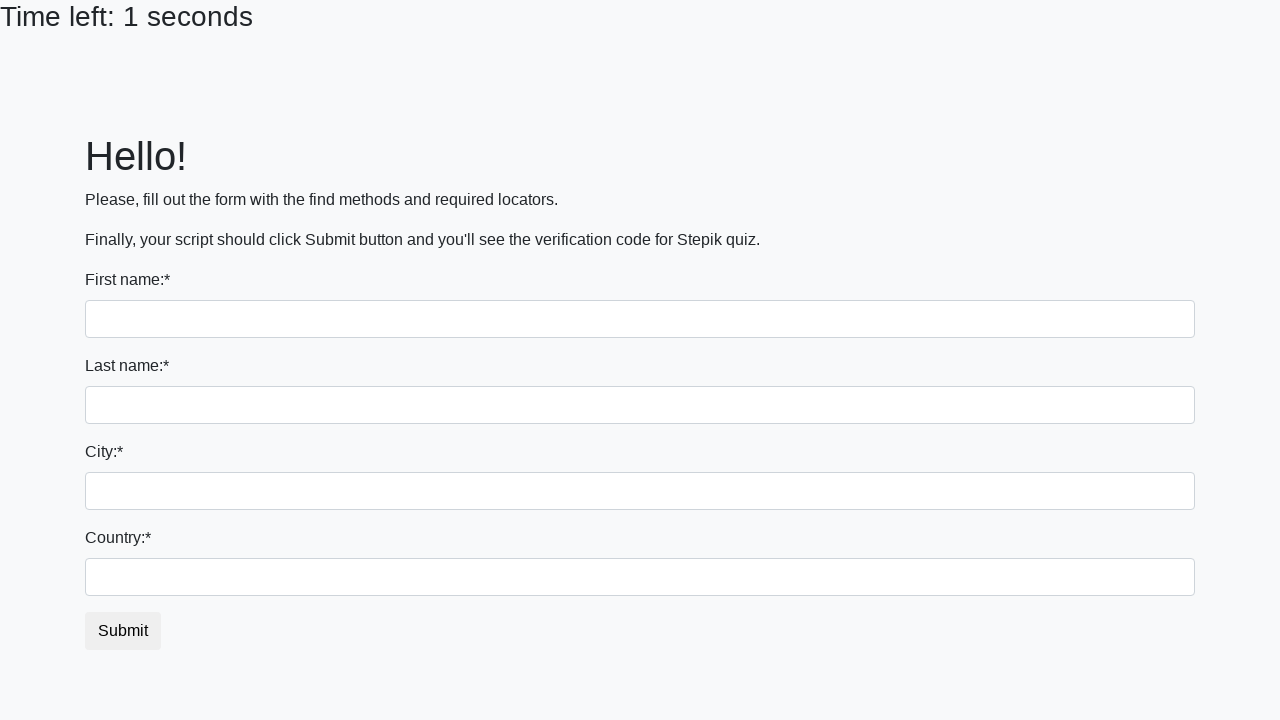

Navigated to form page
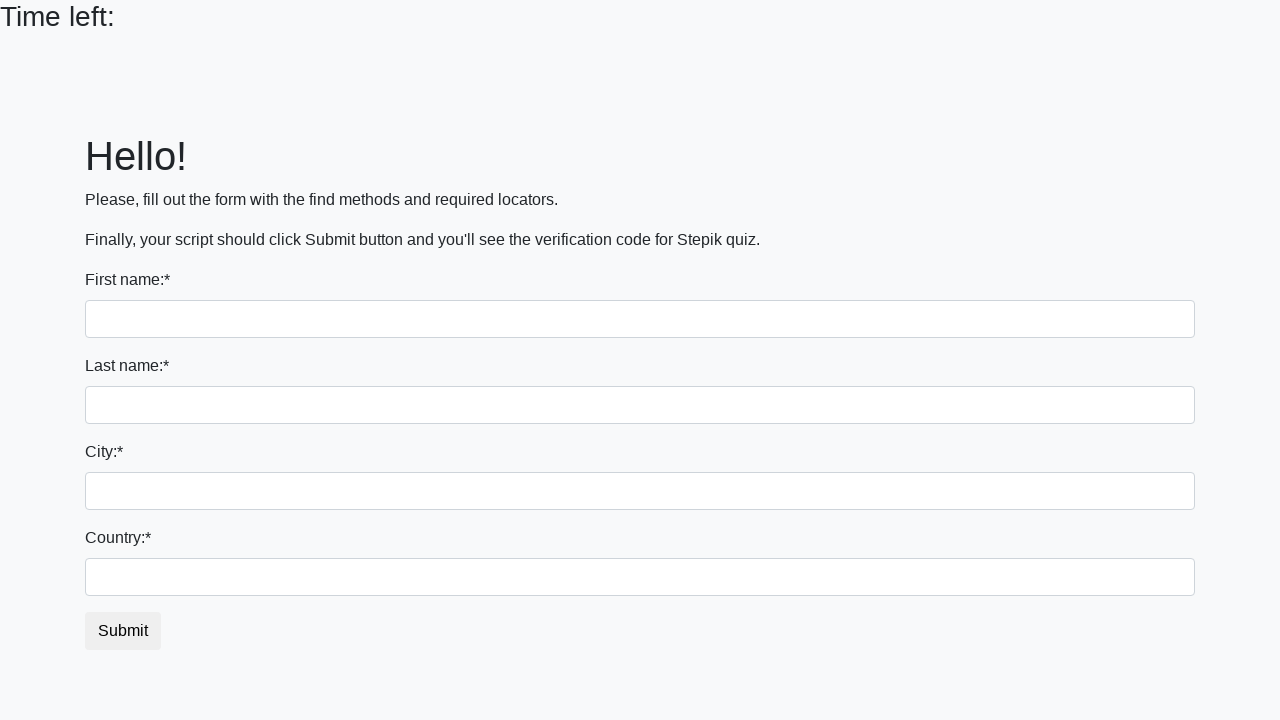

Filled first name field with 'Ivan' on input[name="first_name"]
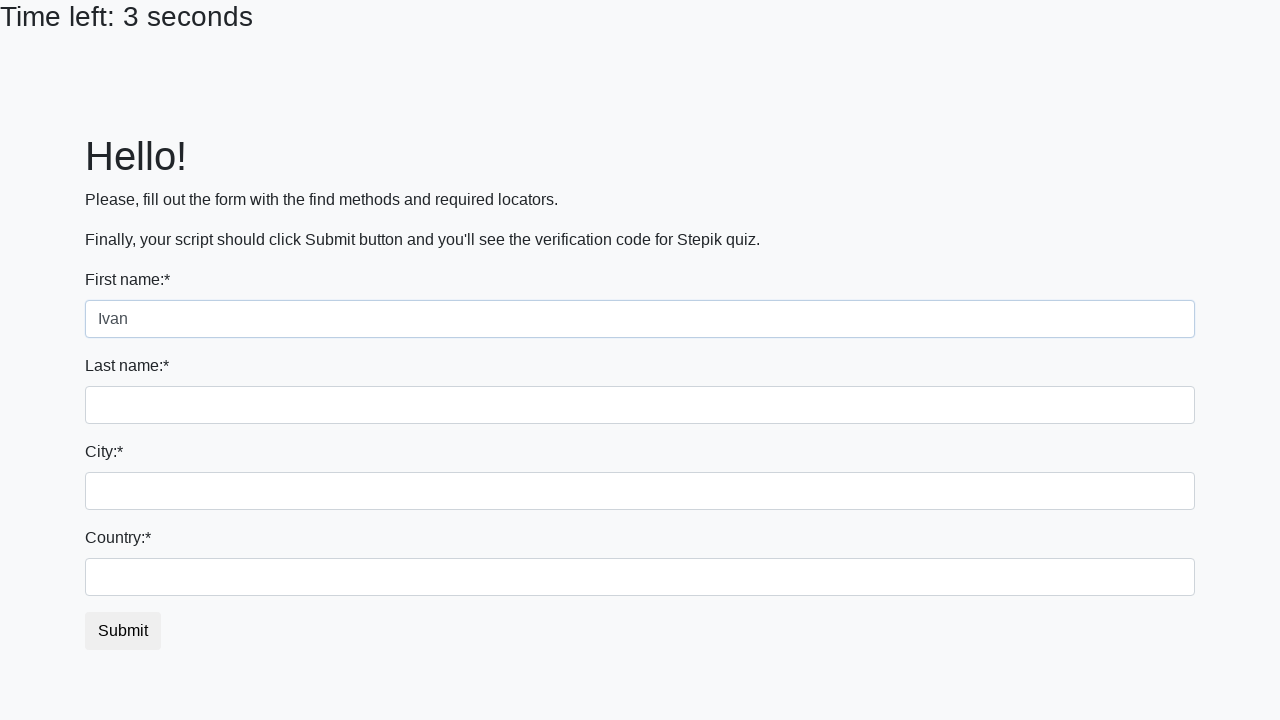

Filled last name field with 'Petrov' on input[name="last_name"]
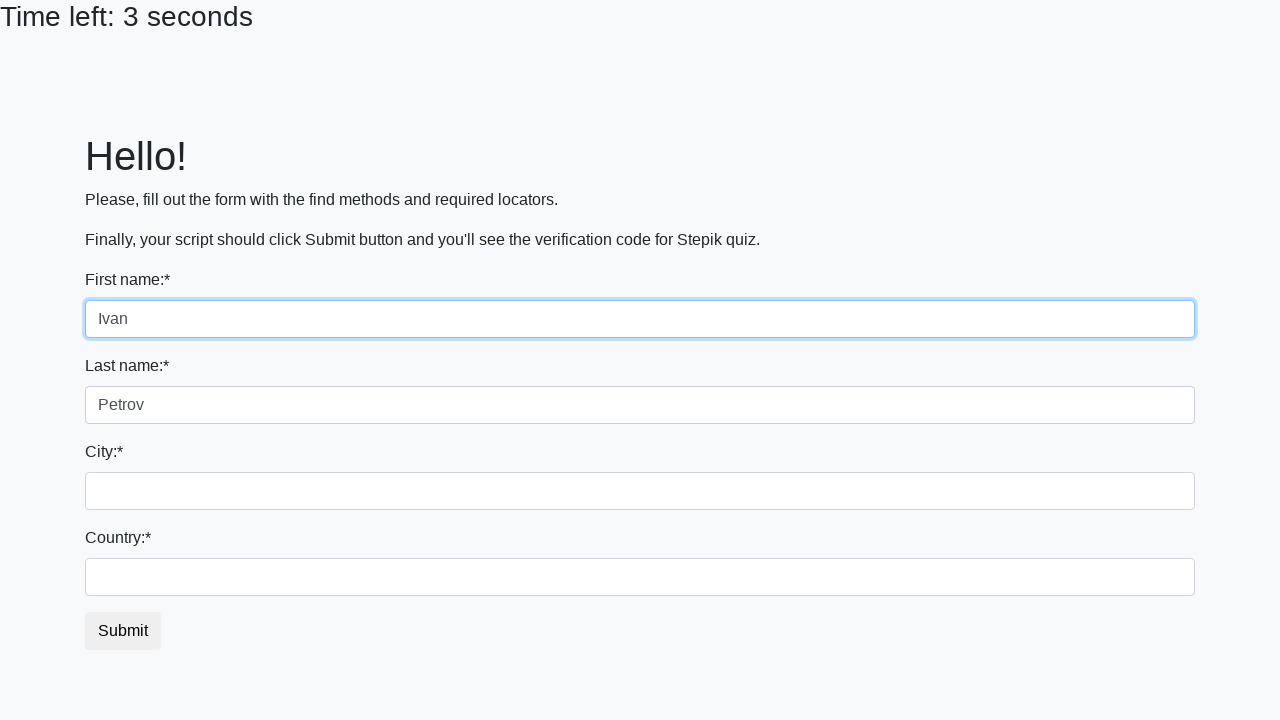

Filled city field with 'Smolensk' on .form-control.city
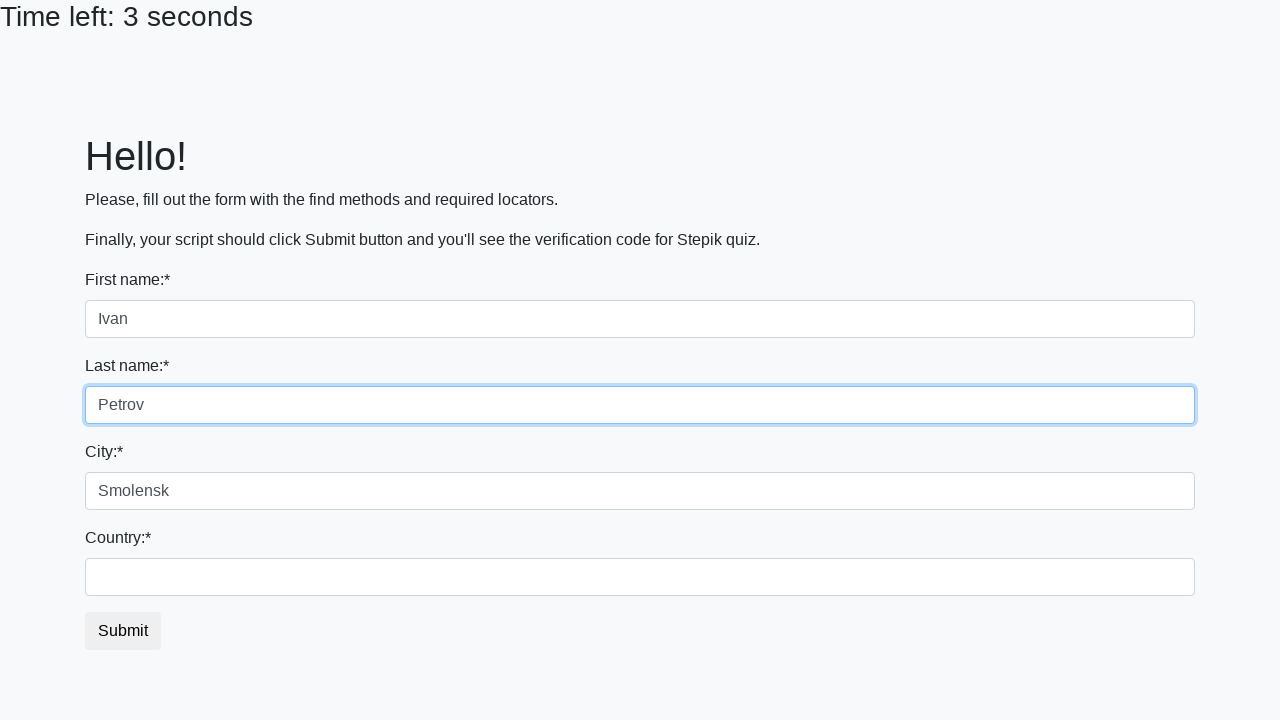

Filled country field with 'Russia' on #country
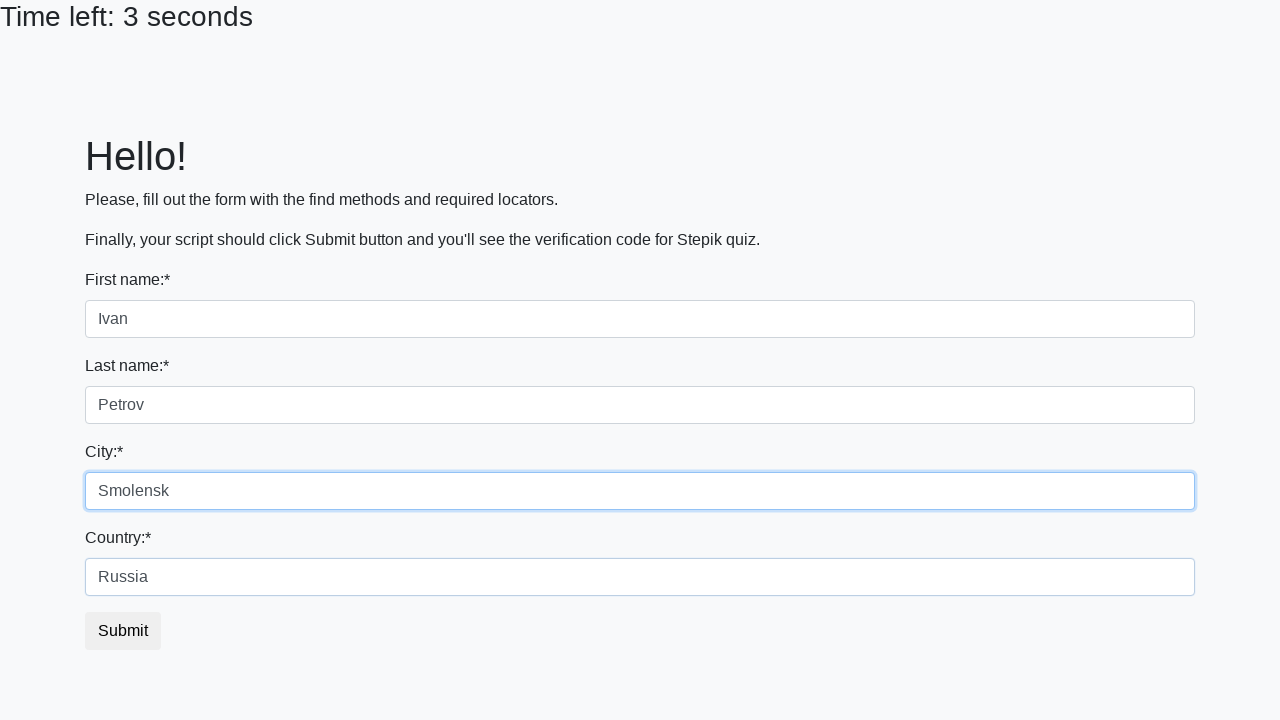

Clicked submit button to submit form at (123, 631) on #submit_button
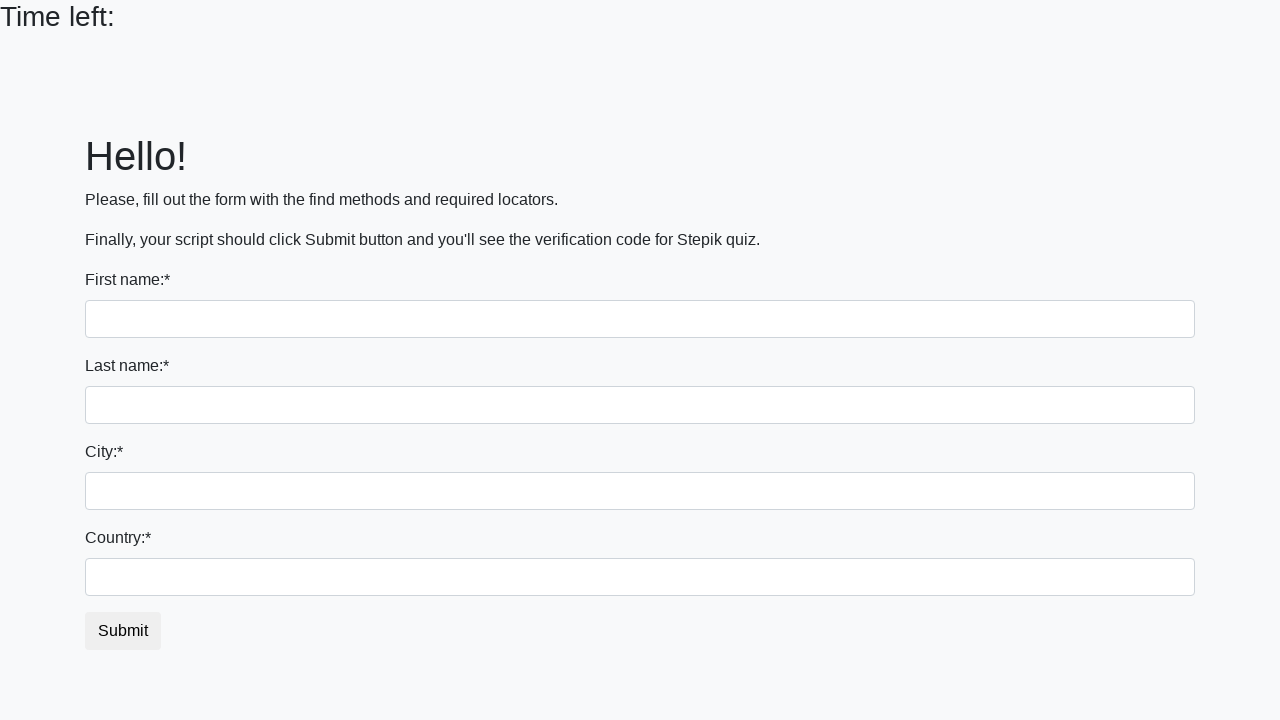

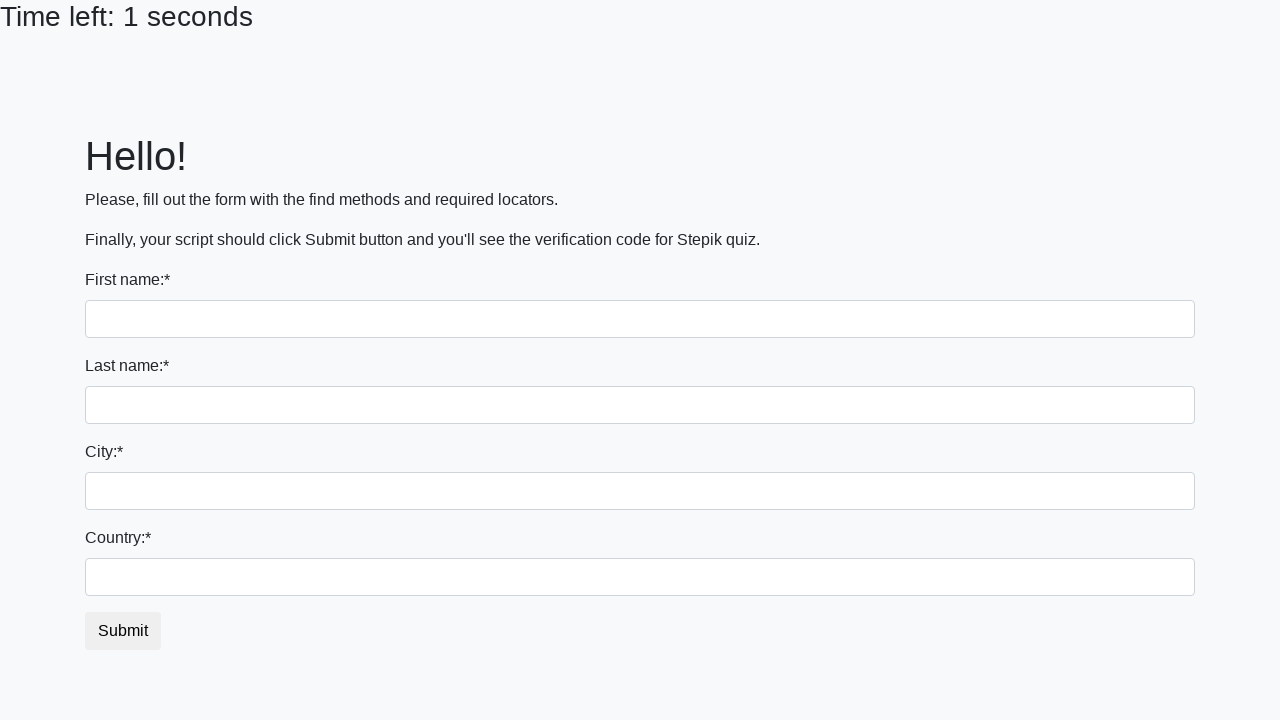